Tests double-click functionality by performing a double-click action on a button and accepting the resulting JavaScript alert dialog.

Starting URL: http://only-testing-blog.blogspot.com/2014/09/selectable.html

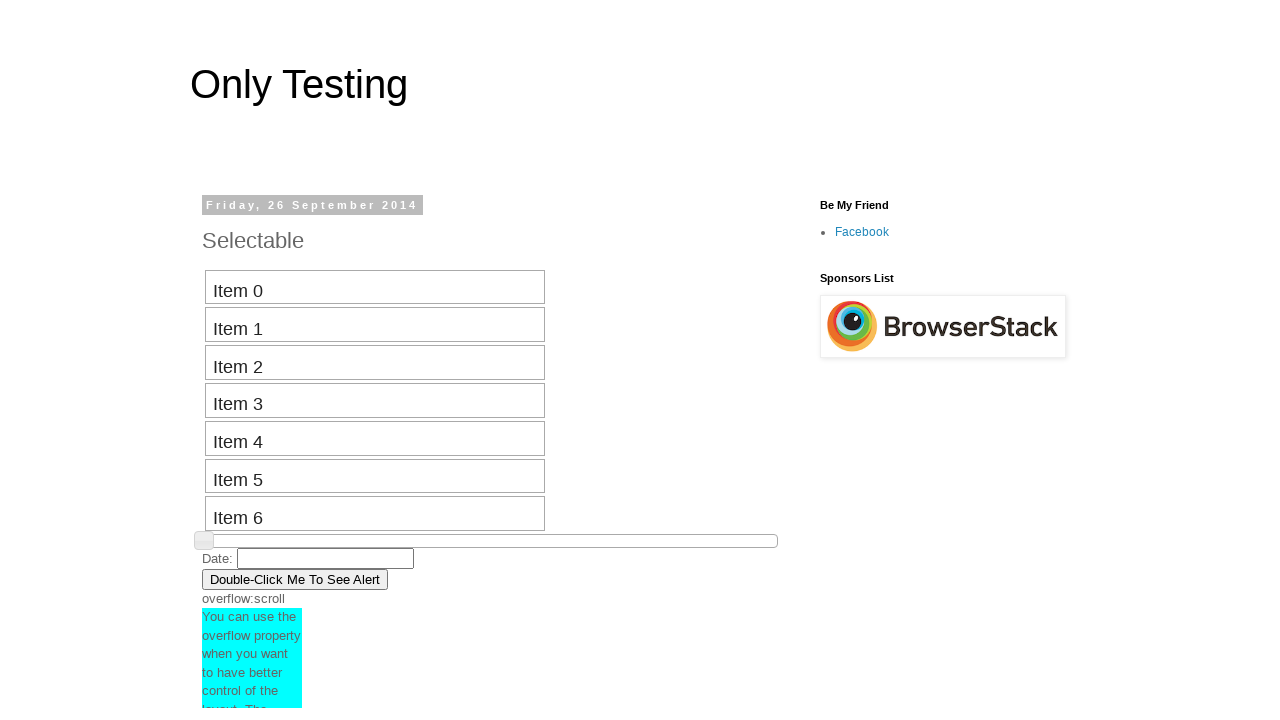

Double-clicked the button with ondblclick handler at (295, 579) on xpath=//button[@ondblclick='myFunction()']
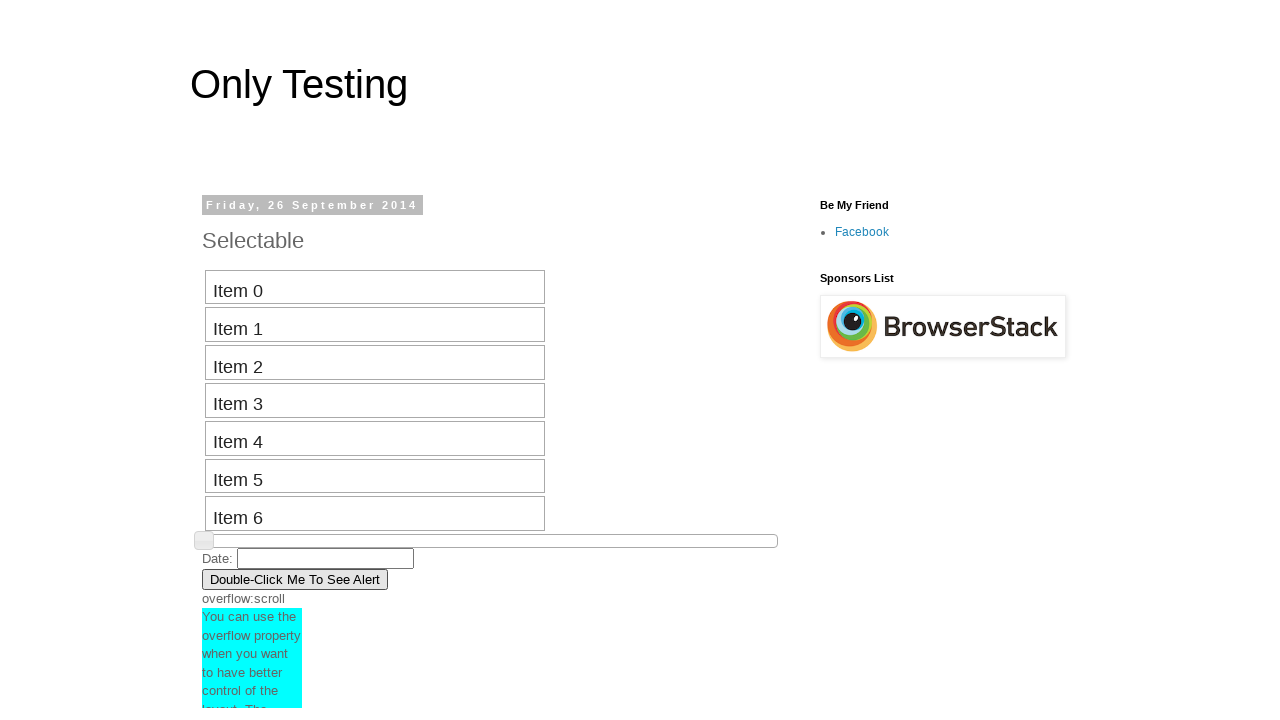

Set up dialog handler to accept alerts
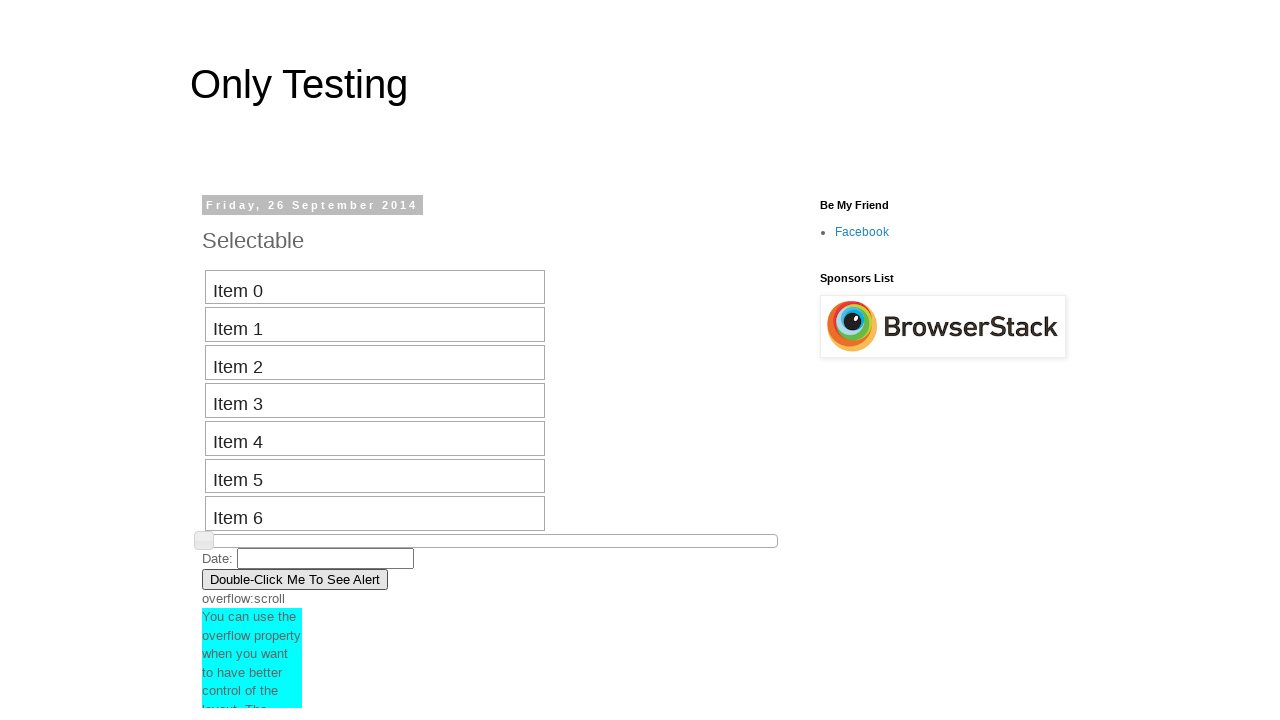

Waited 1 second for action to complete
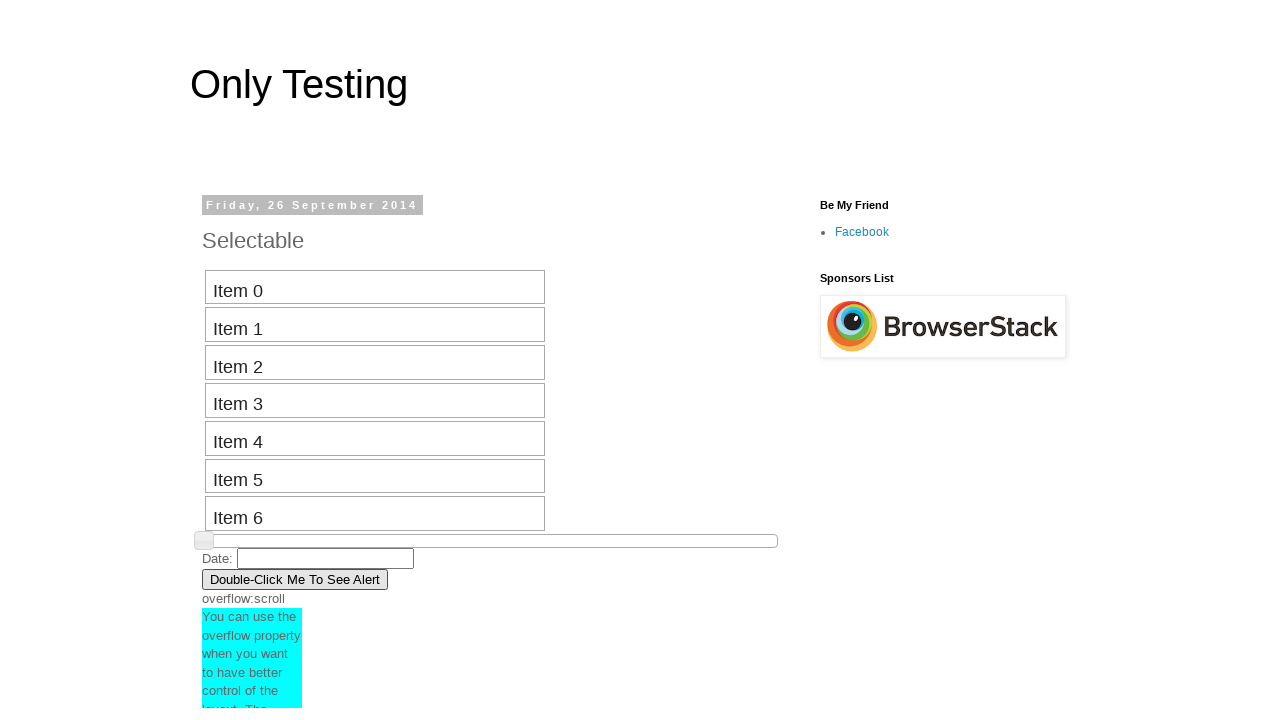

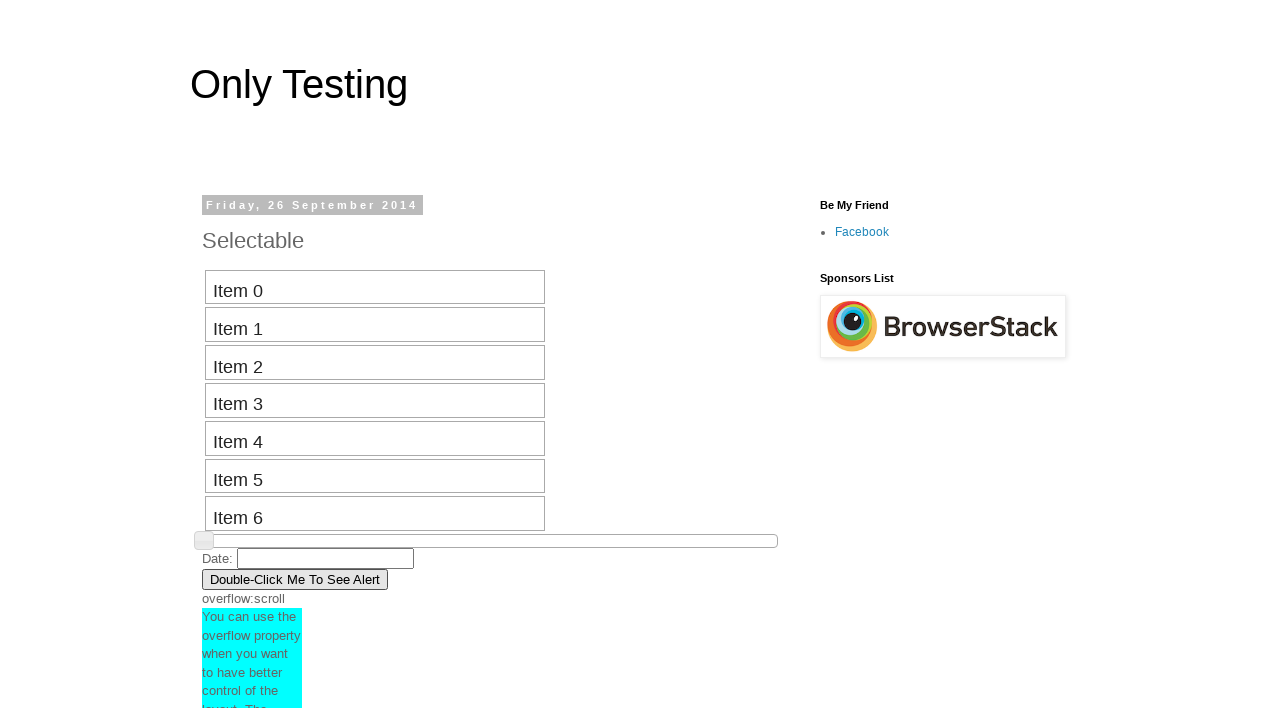